Tests checkbox functionality by navigating to a checkboxes page, finding all checkbox elements, and verifying their checked/selected states using both attribute lookup and isSelected methods.

Starting URL: http://the-internet.herokuapp.com/checkboxes

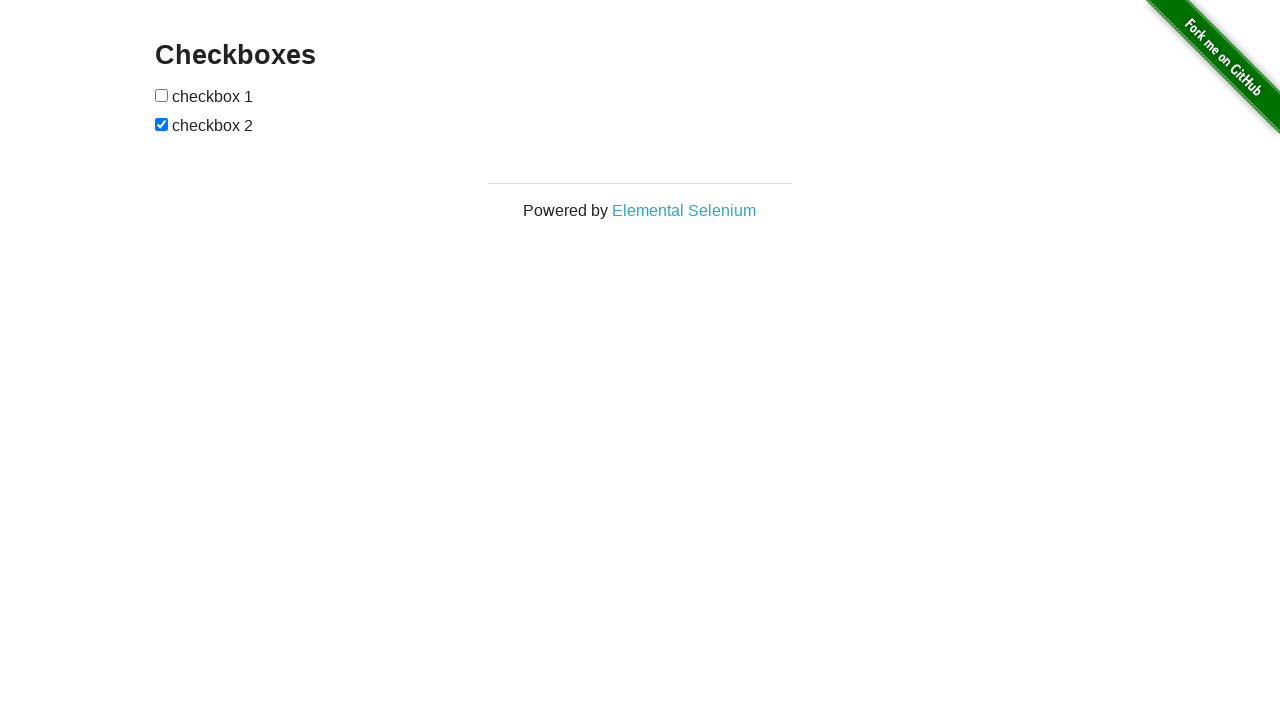

Waited for checkbox elements to load on the page
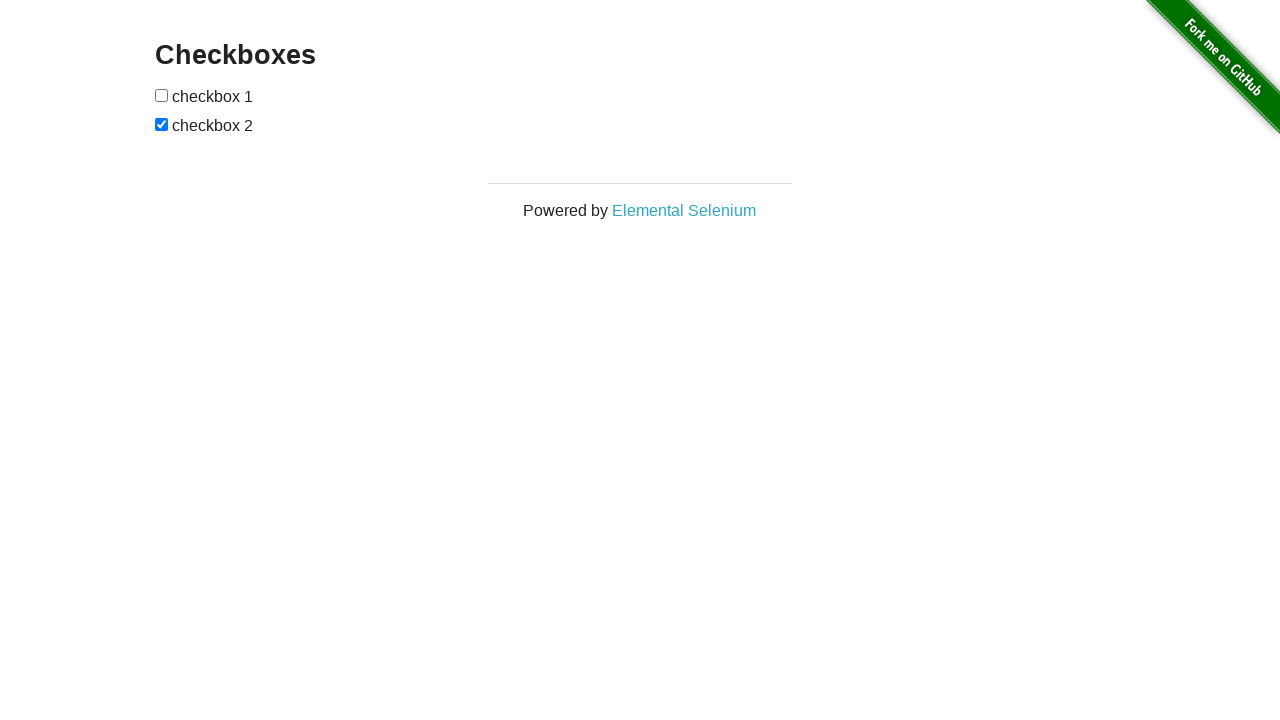

Located all checkbox elements on the page
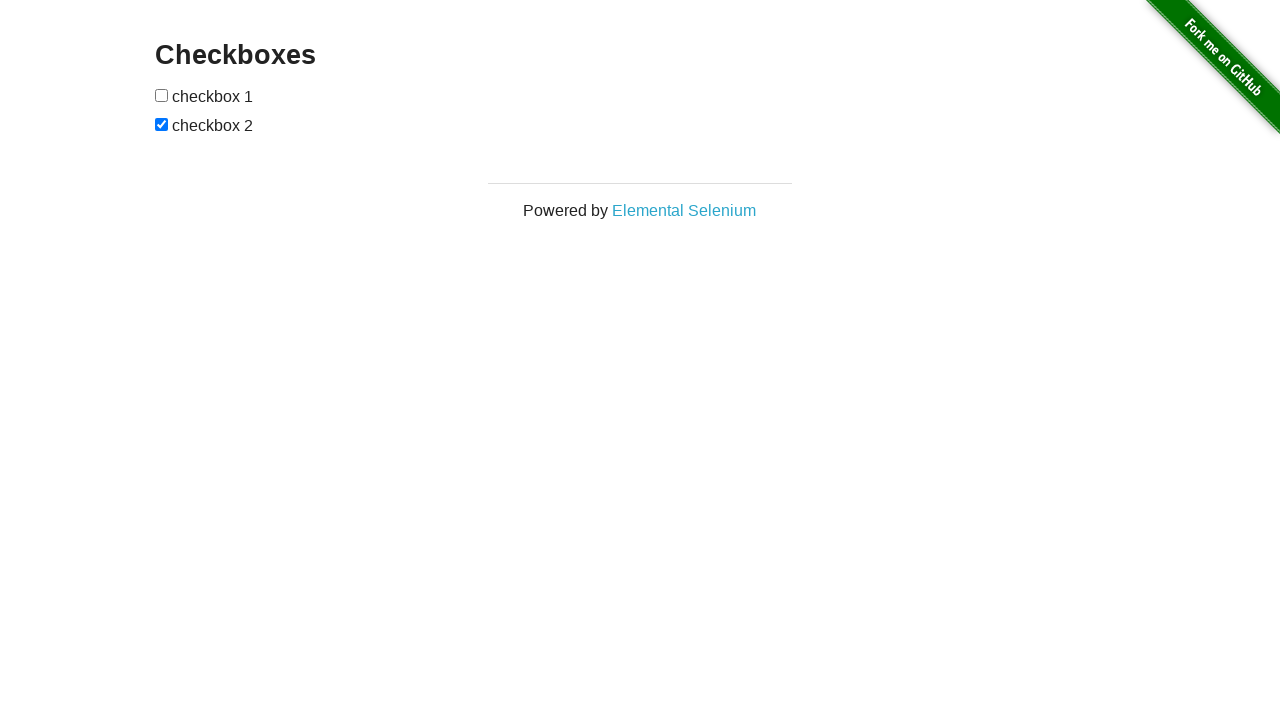

Counted 2 checkbox elements on the page
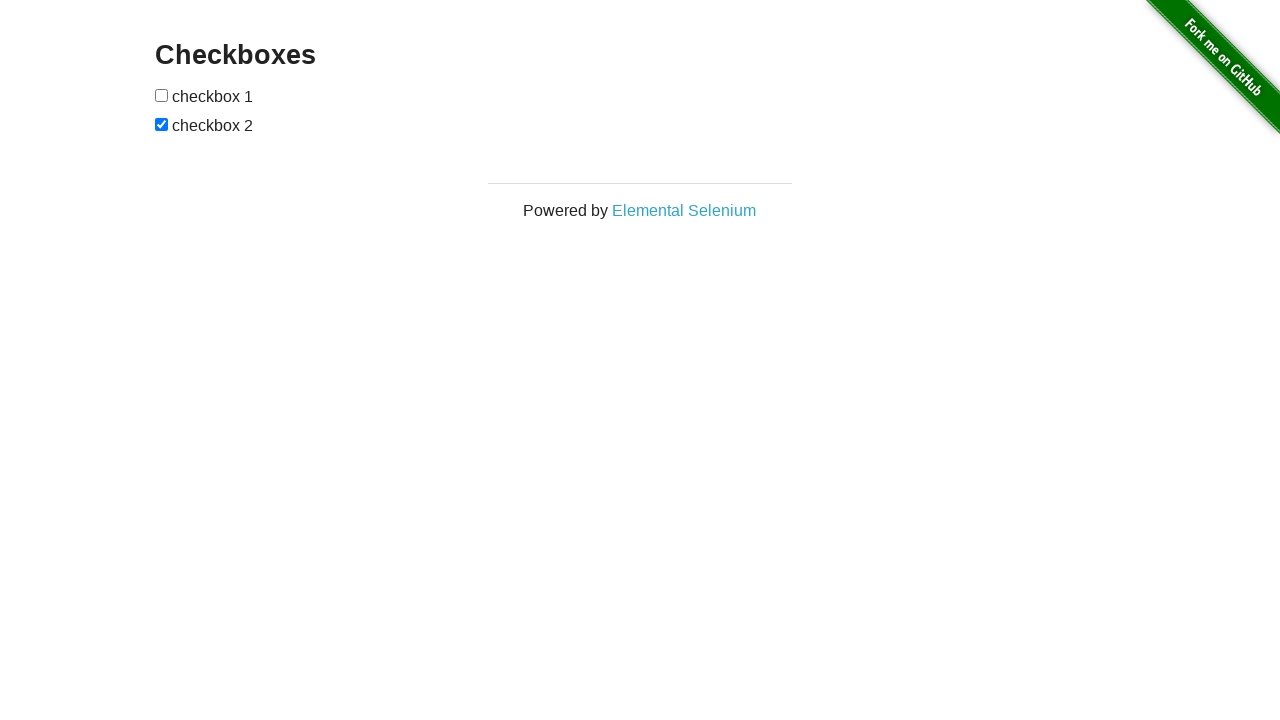

Verified that checkboxes are present on the page
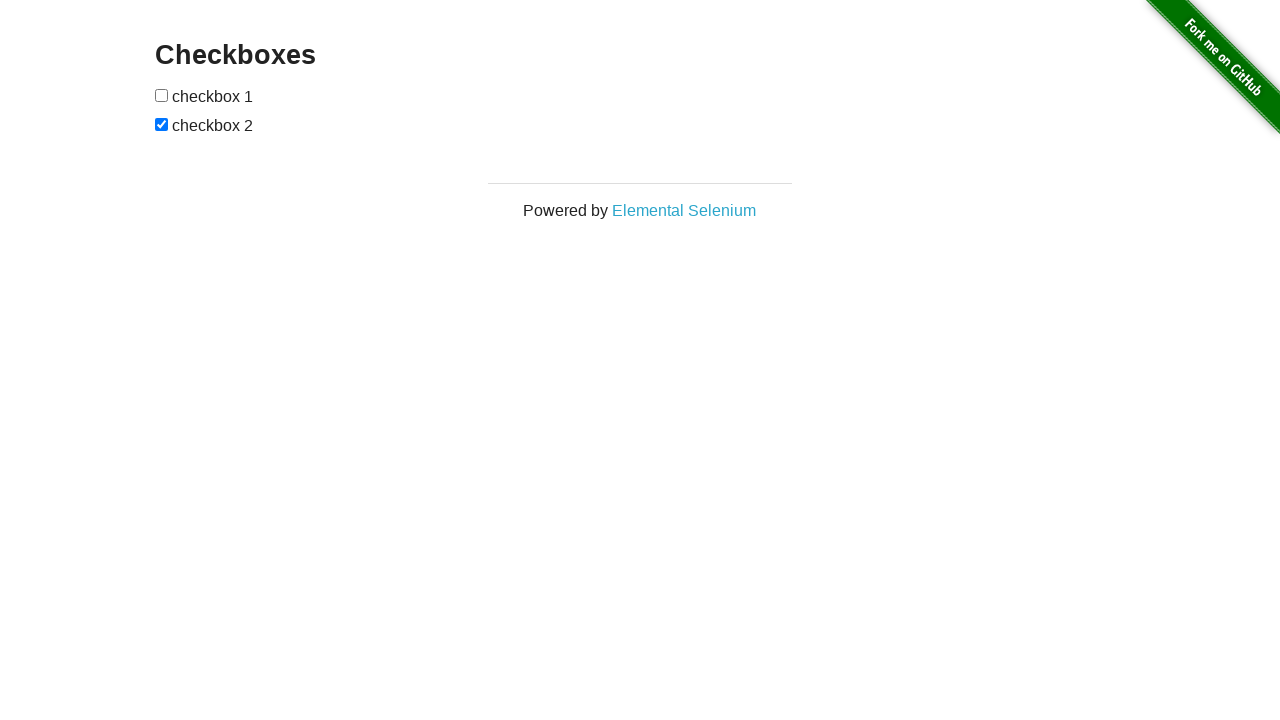

Selected the first checkbox element
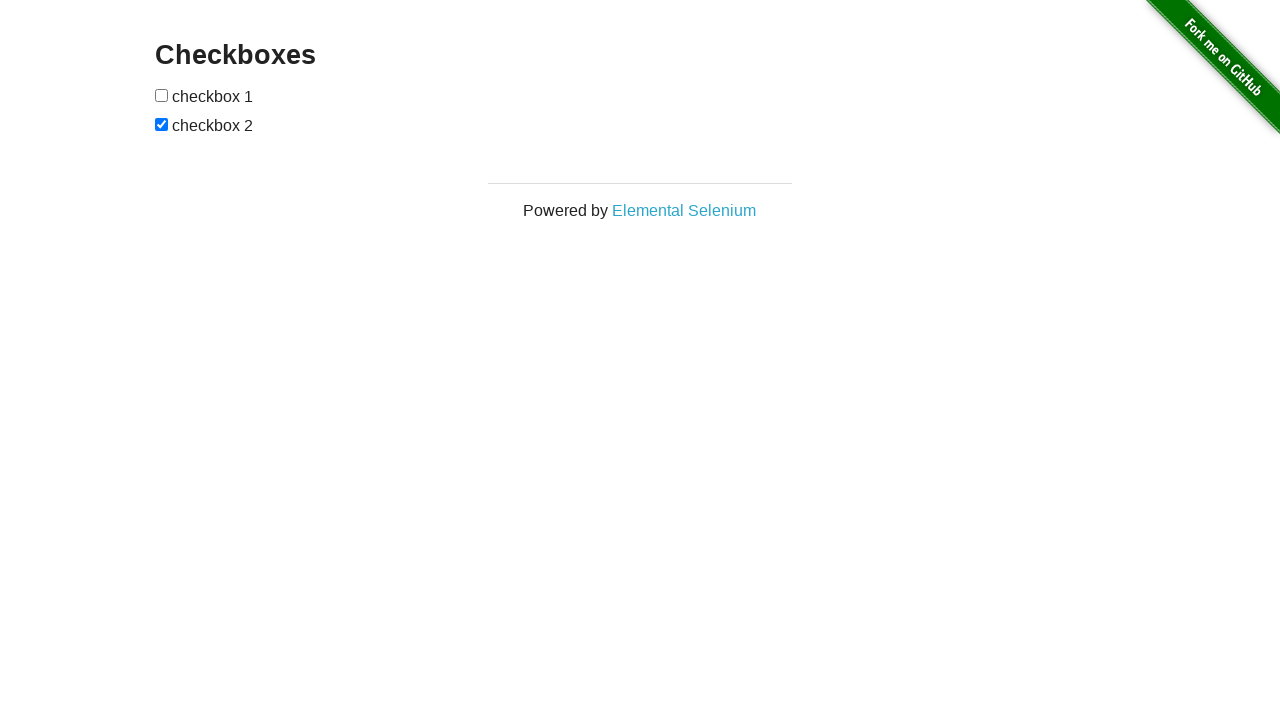

Verified that the first checkbox is unchecked
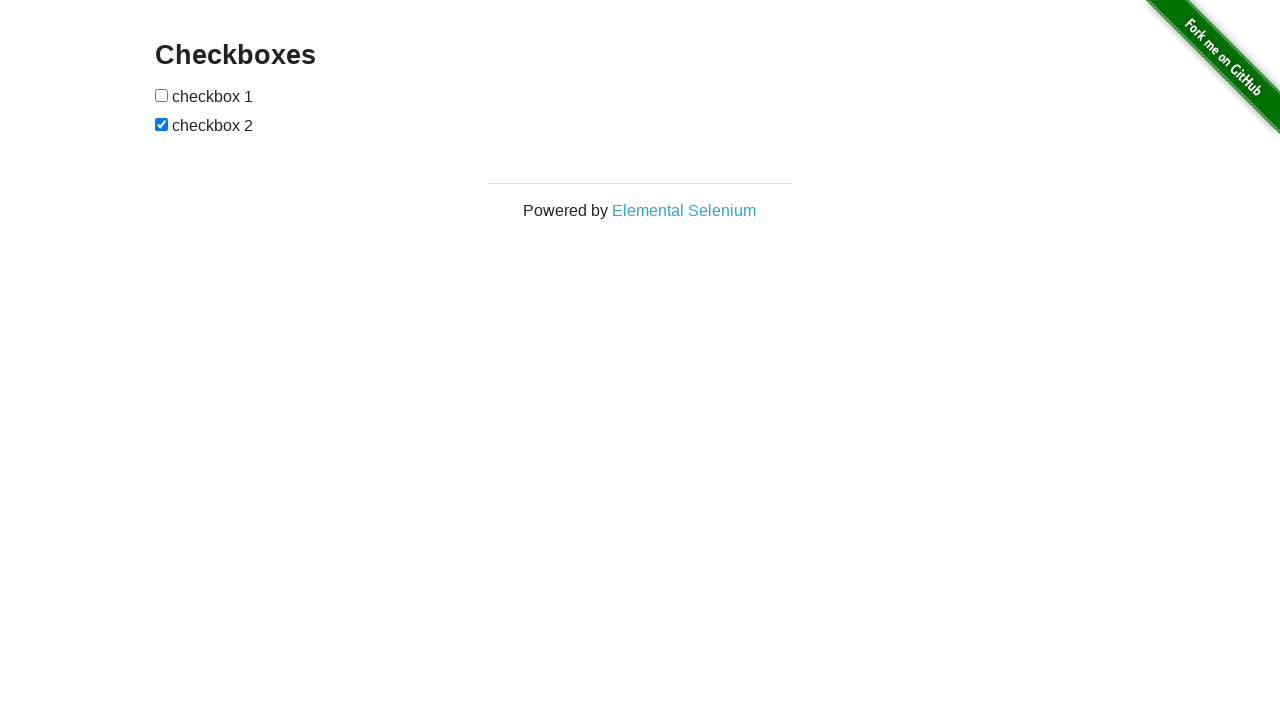

Selected the last checkbox element
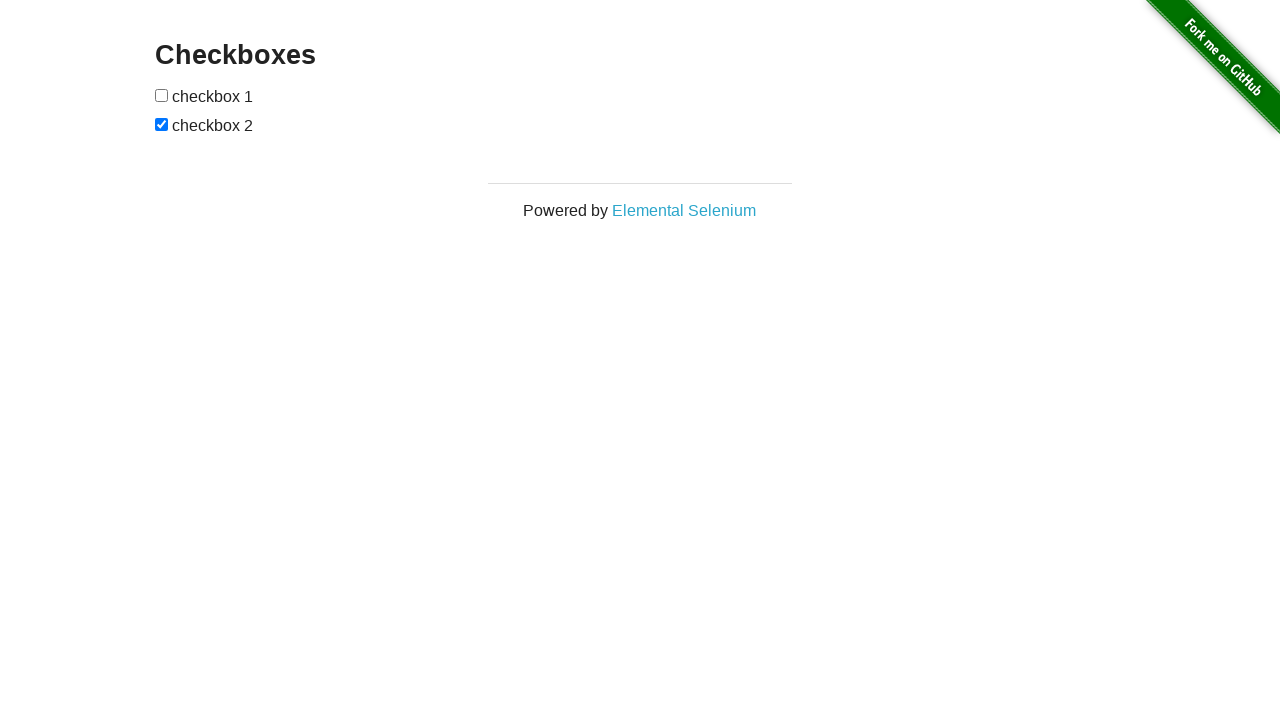

Verified that the last checkbox is checked
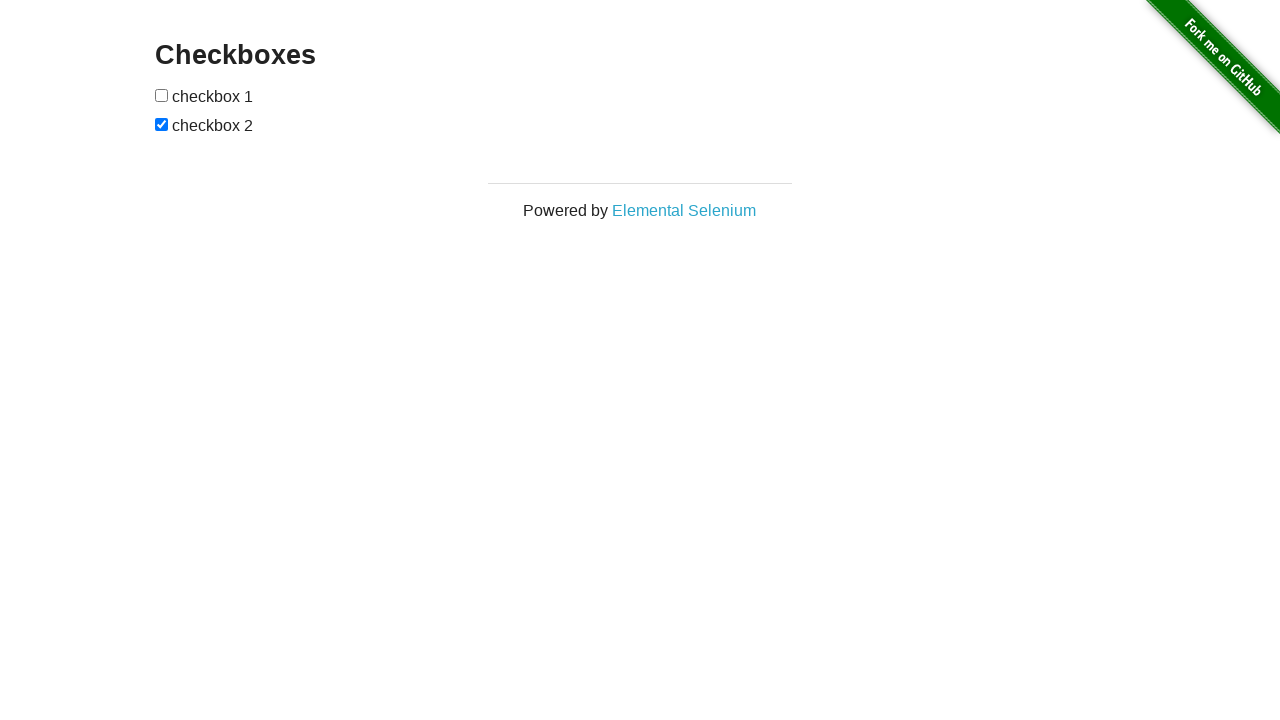

Clicked the first checkbox to check it at (162, 95) on input[type="checkbox"] >> nth=0
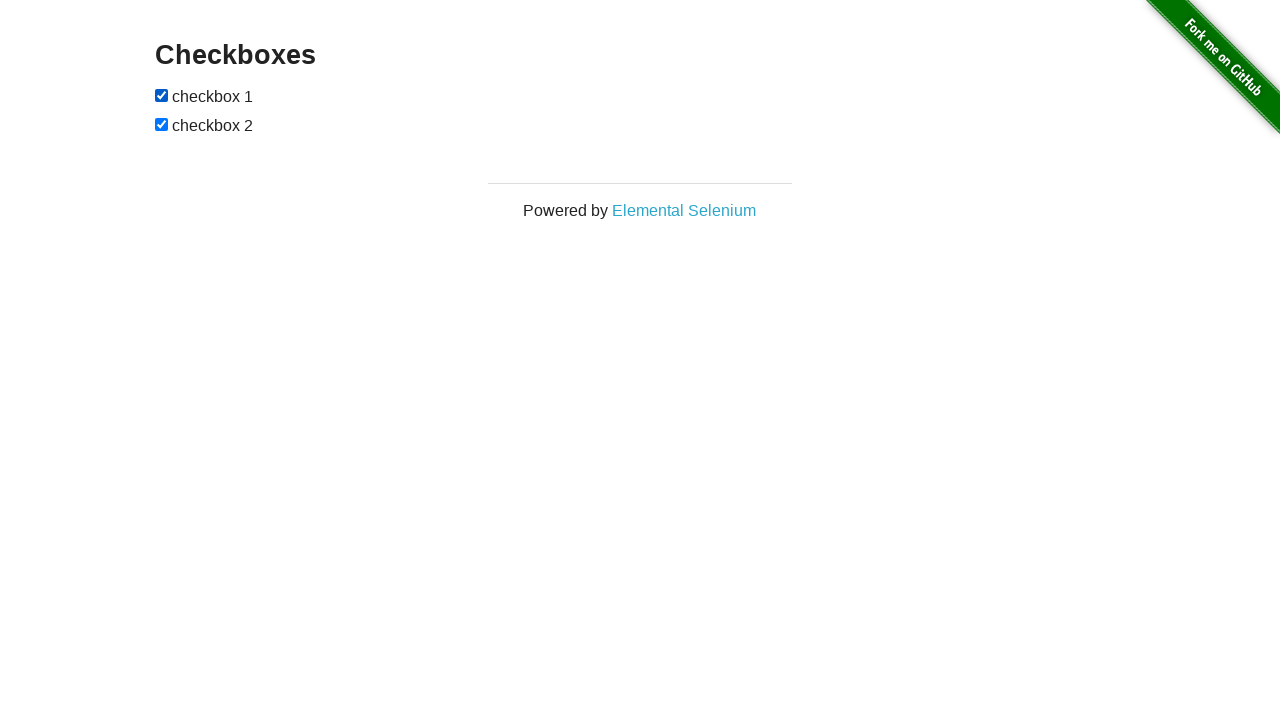

Verified that the first checkbox is now checked after clicking
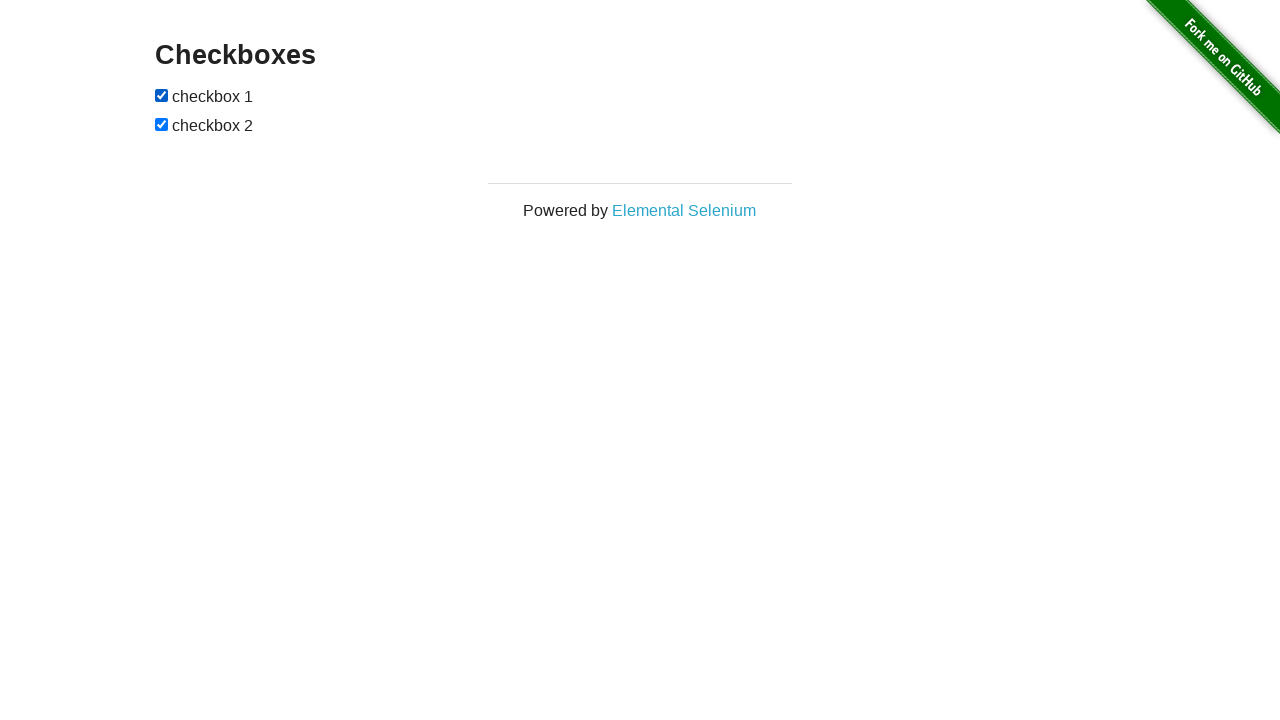

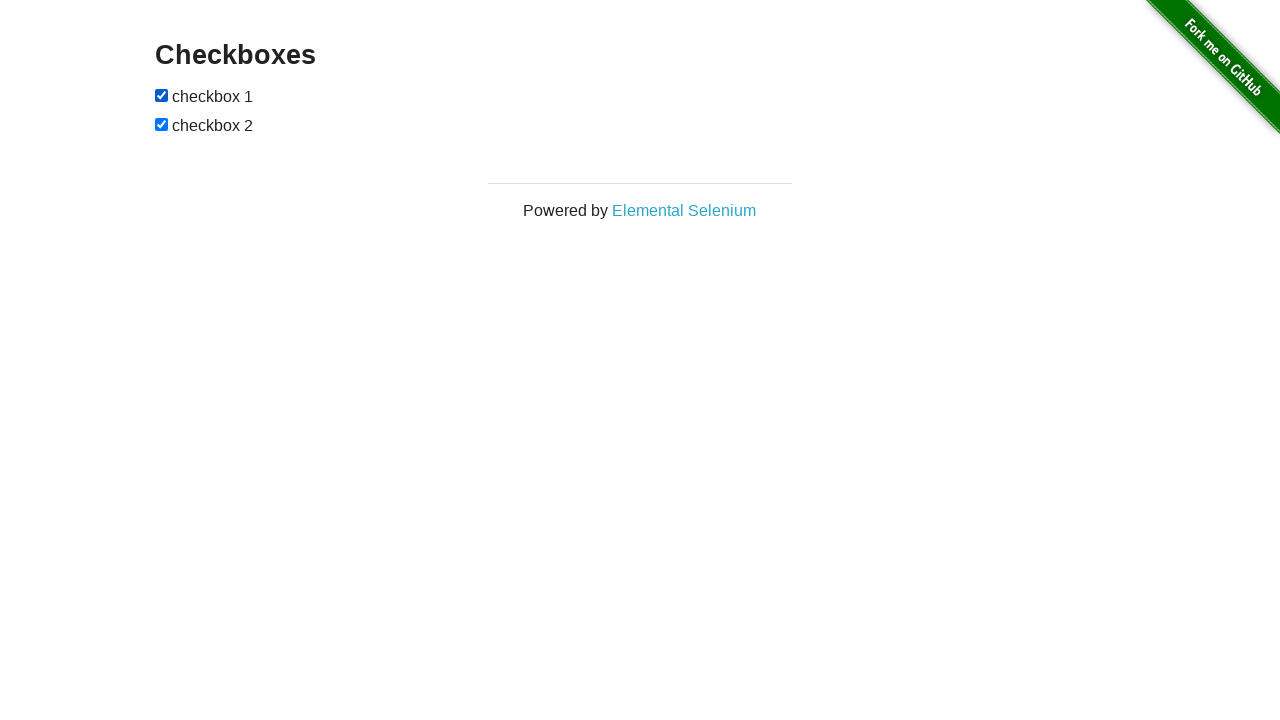